Tests browser window handling by clicking a link that opens a new window/tab, switching to the child window, and filling out a form field in the new window.

Starting URL: https://opensource-demo.orangehrmlive.com/web/index.php/auth/login

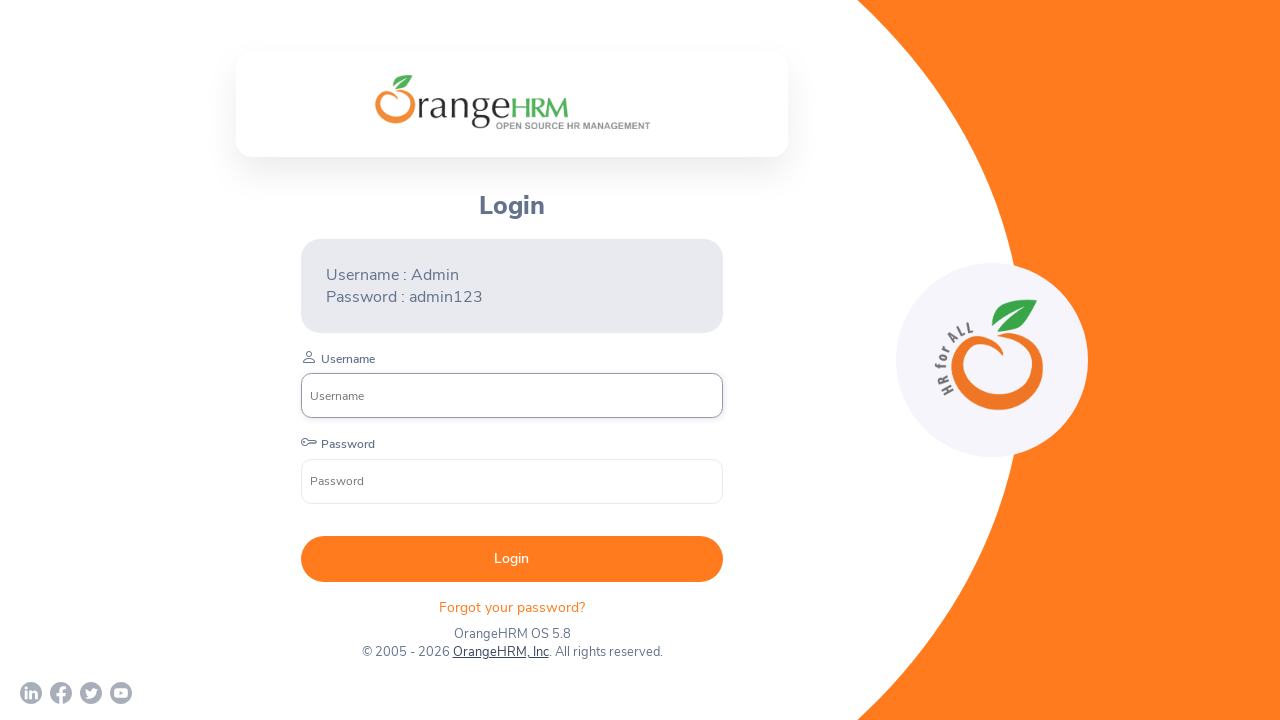

Clicked on 'OrangeHRM, Inc' link to open new window at (500, 652) on text=OrangeHRM, Inc
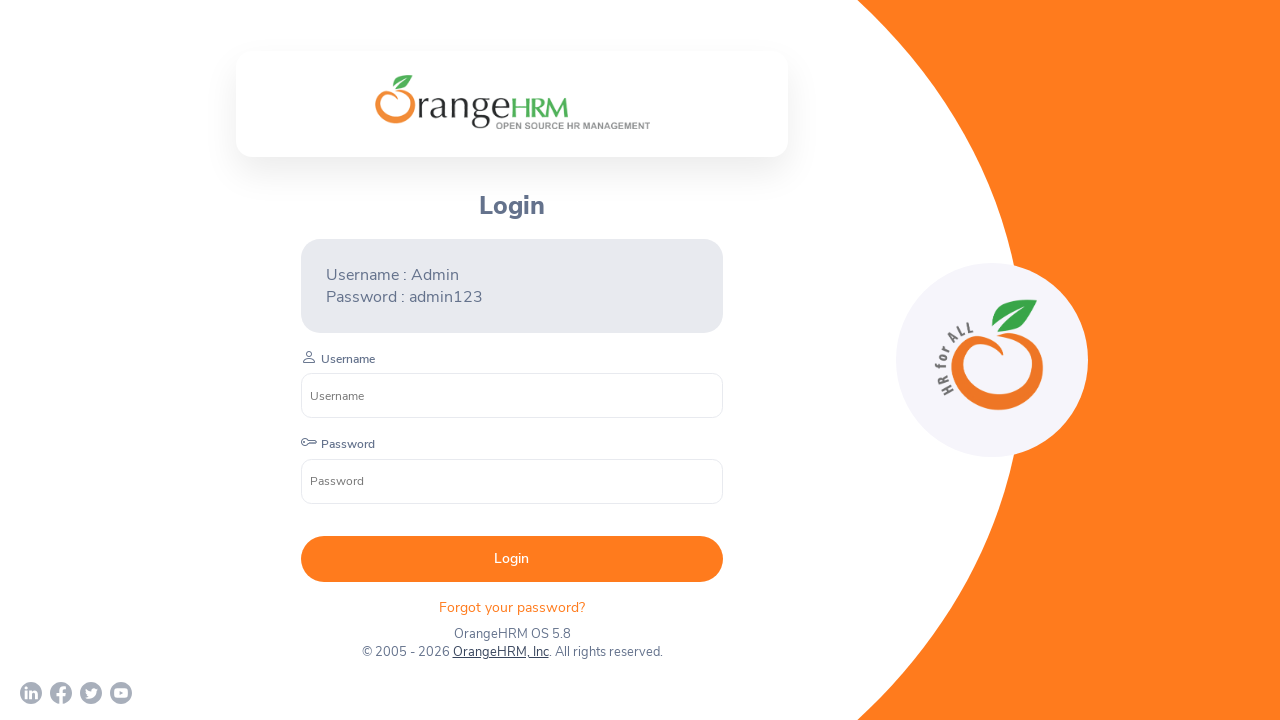

Captured new child window/tab
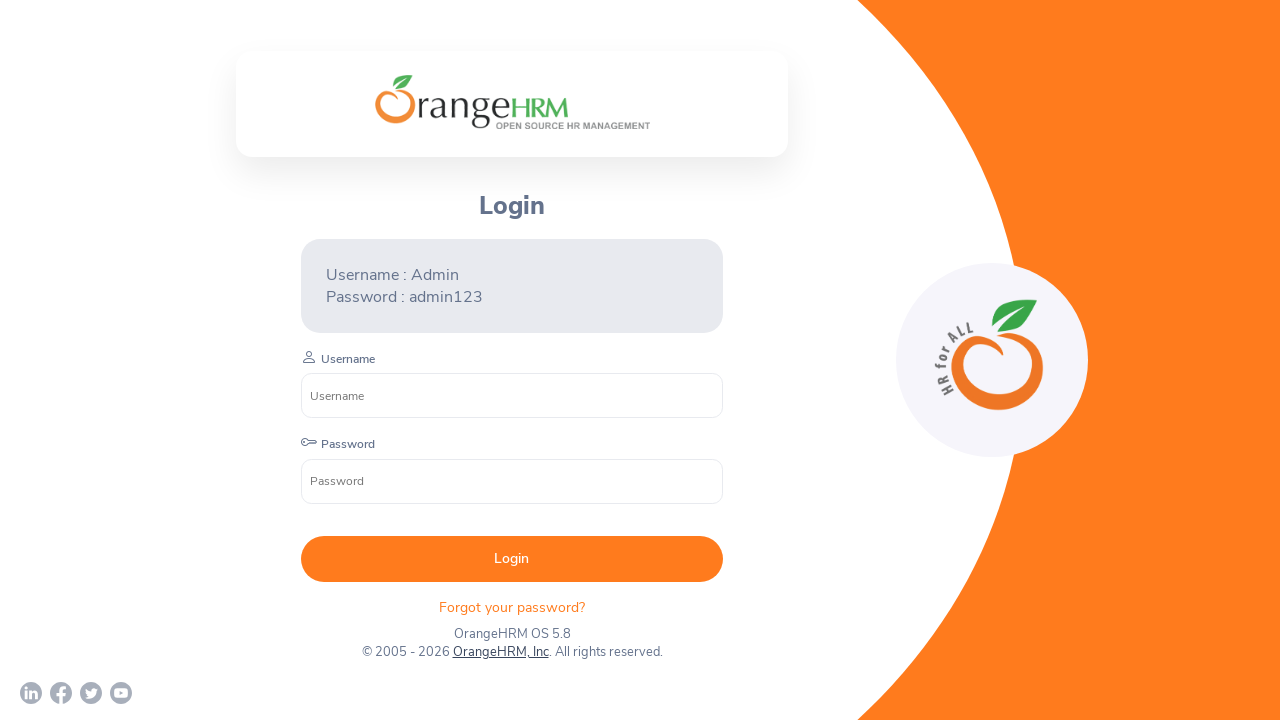

Child window loaded successfully
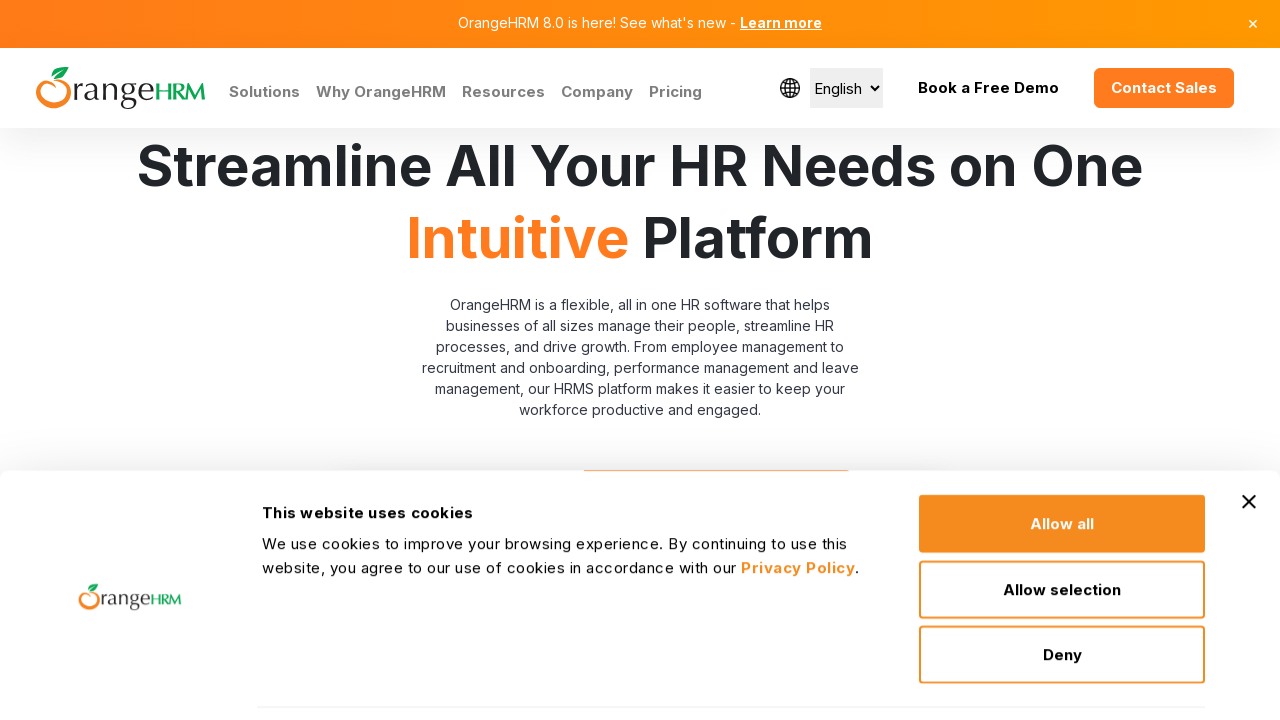

Filled email field with 'test@123' in child window on input[name='EmailHomePage']
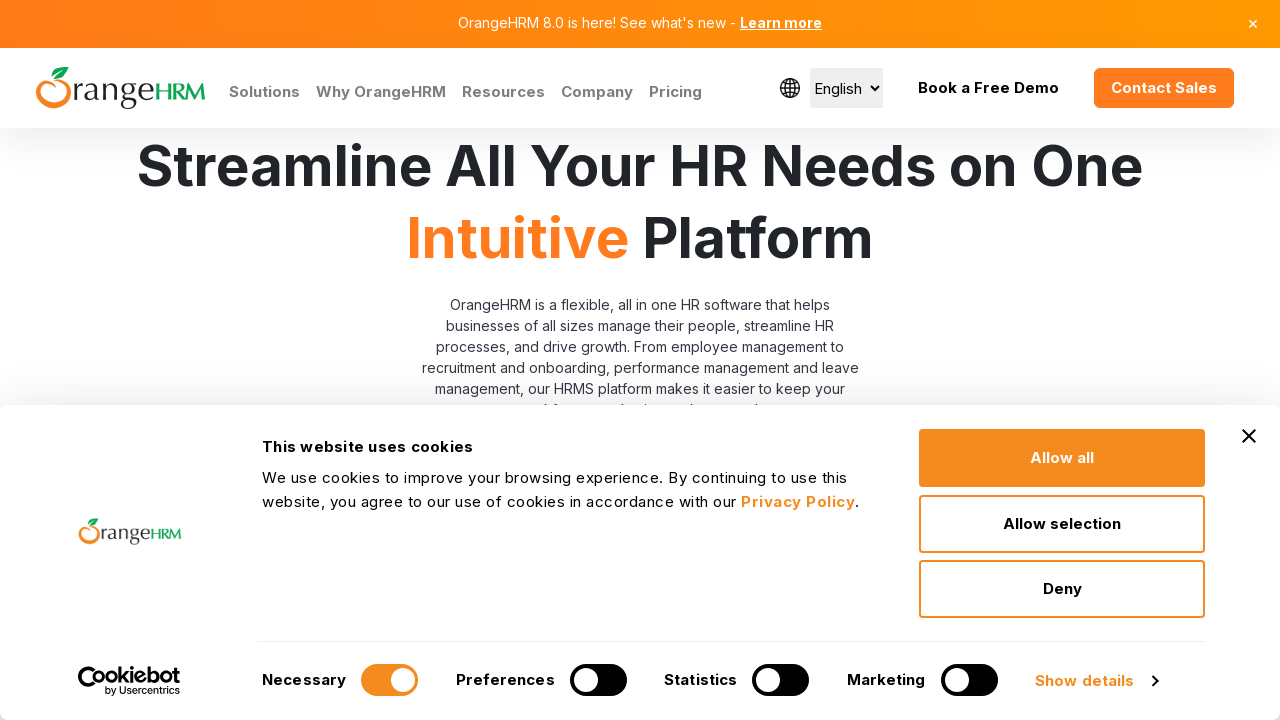

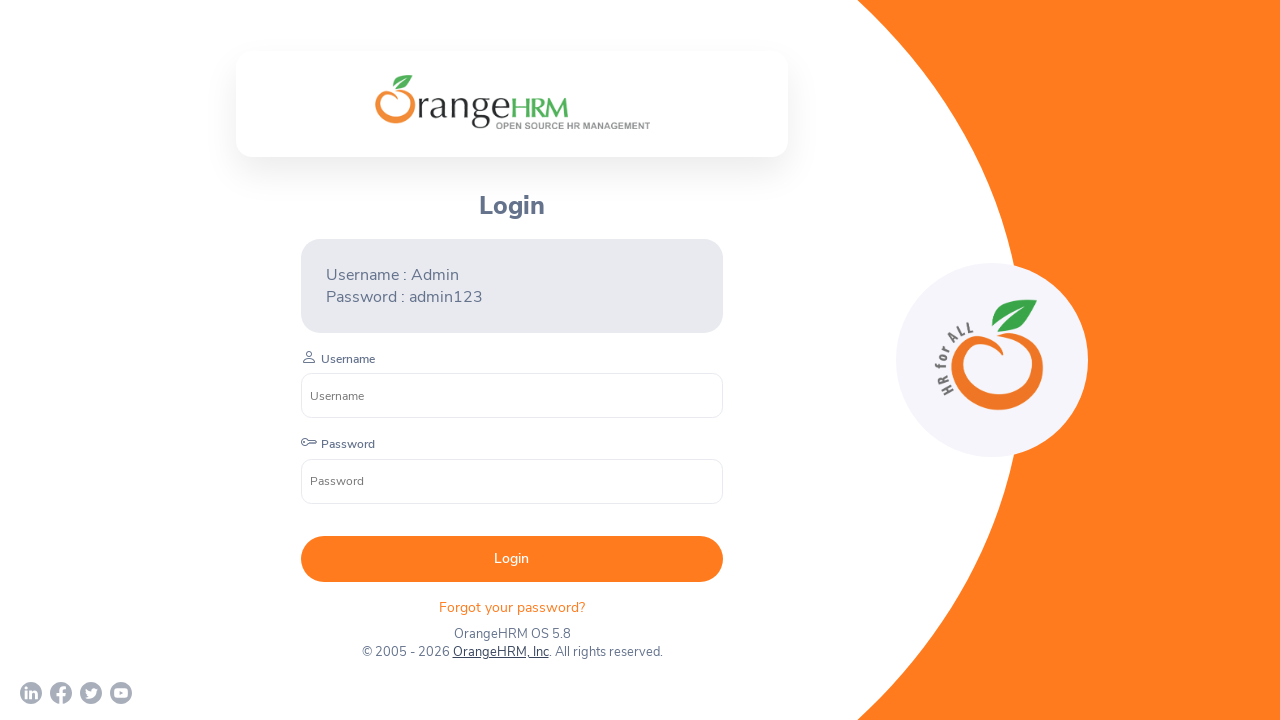